Tests date input by typing a date directly into the text field and verifying the result

Starting URL: https://acctabootcamp.github.io/site/examples/actions

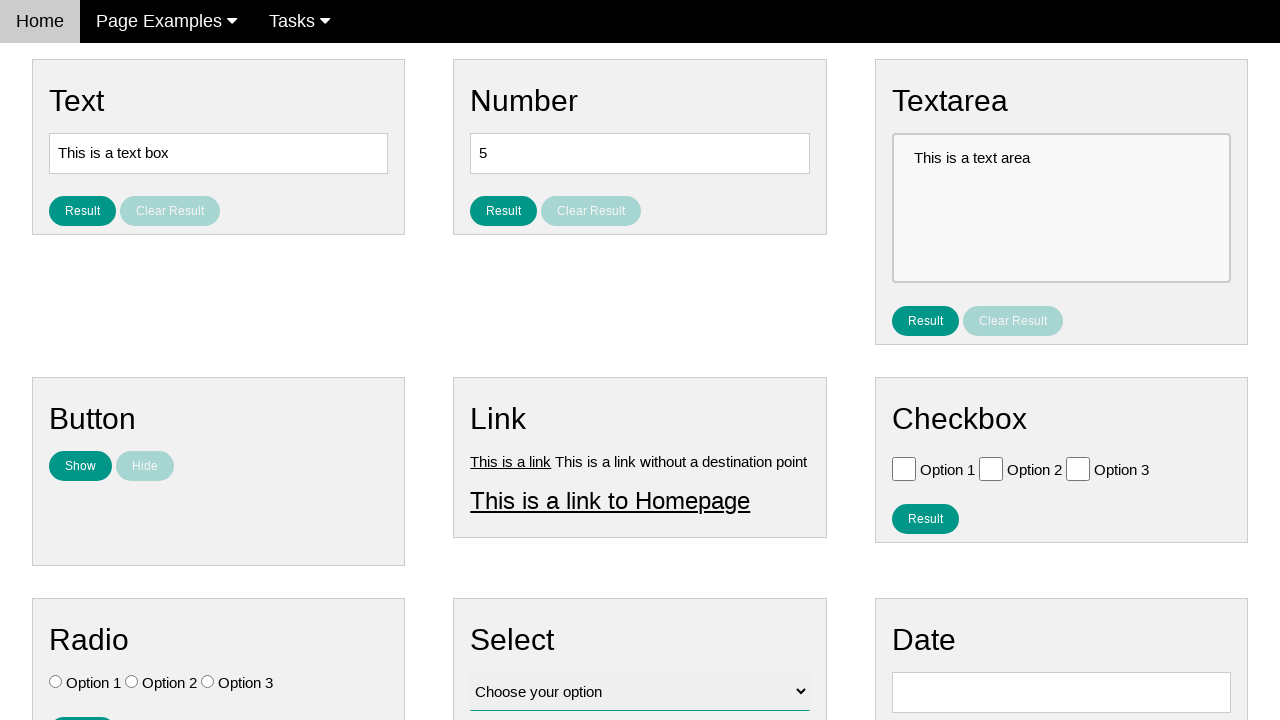

Clicked on date input field #vfb-8 at (1061, 692) on #vfb-8
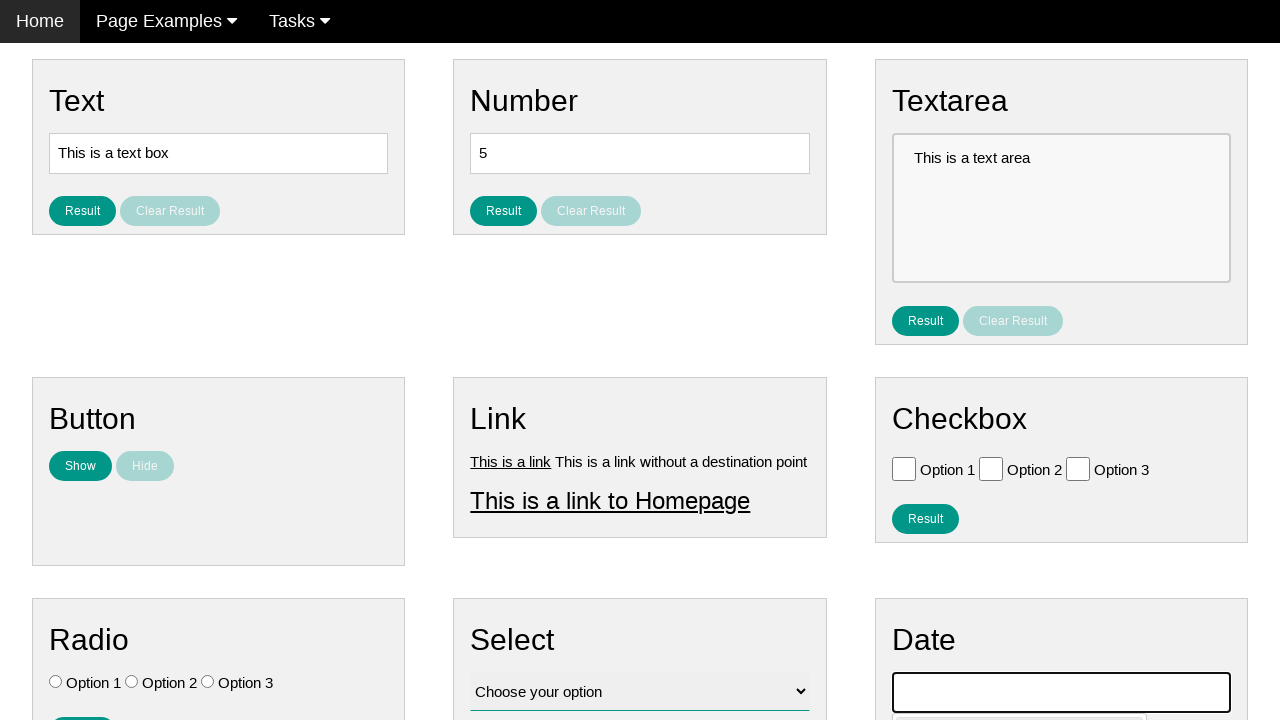

Cleared the date input field on #vfb-8
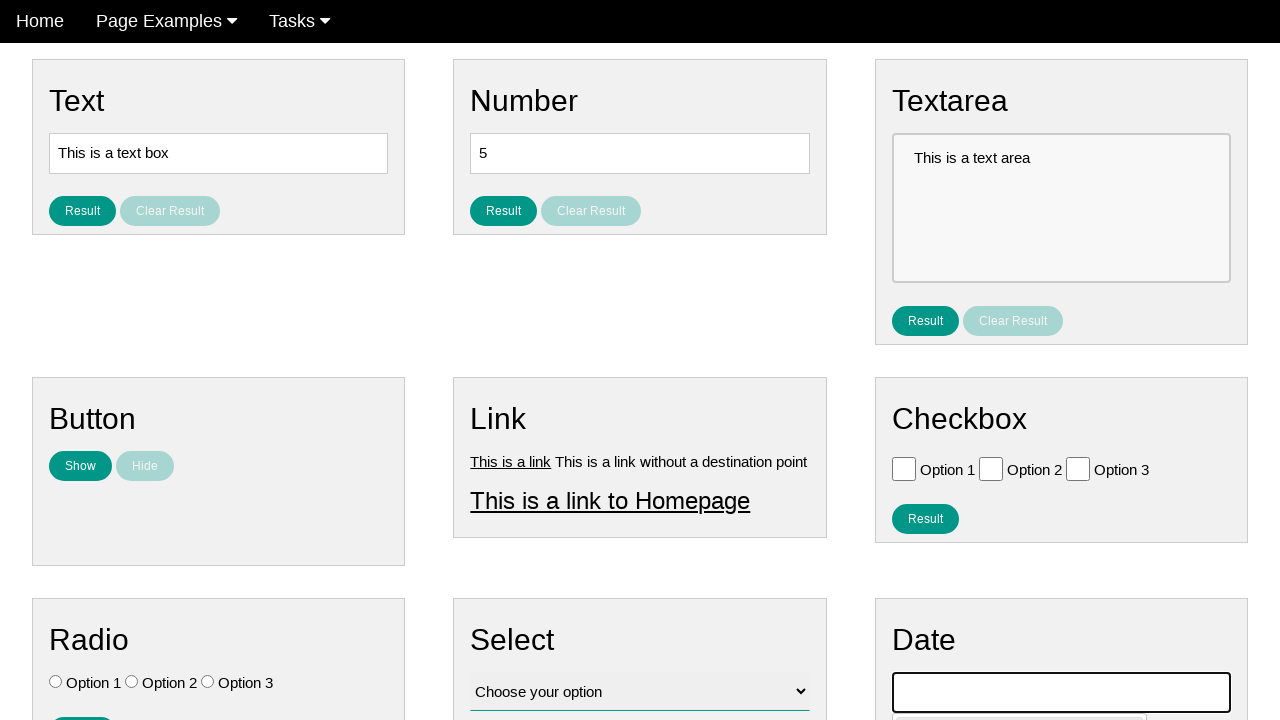

Typed date '05/02/1959' directly into the text field on #vfb-8
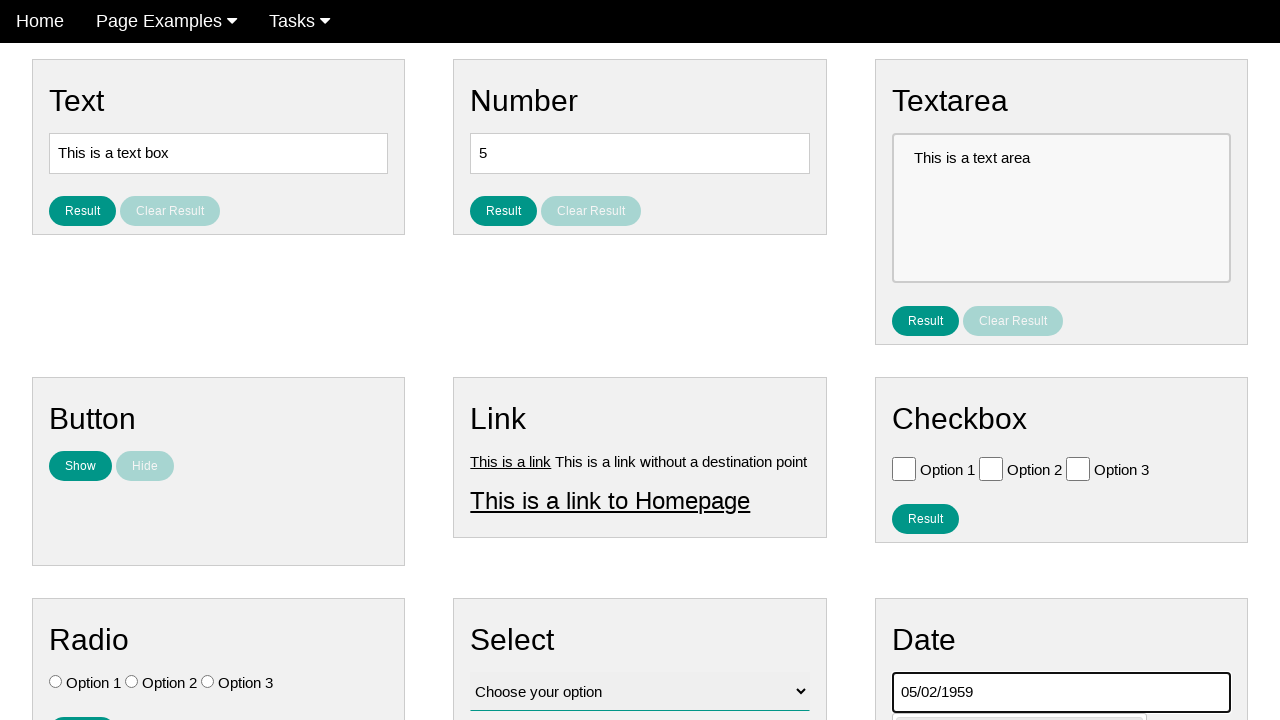

Pressed Tab to move focus away from date field on #vfb-8
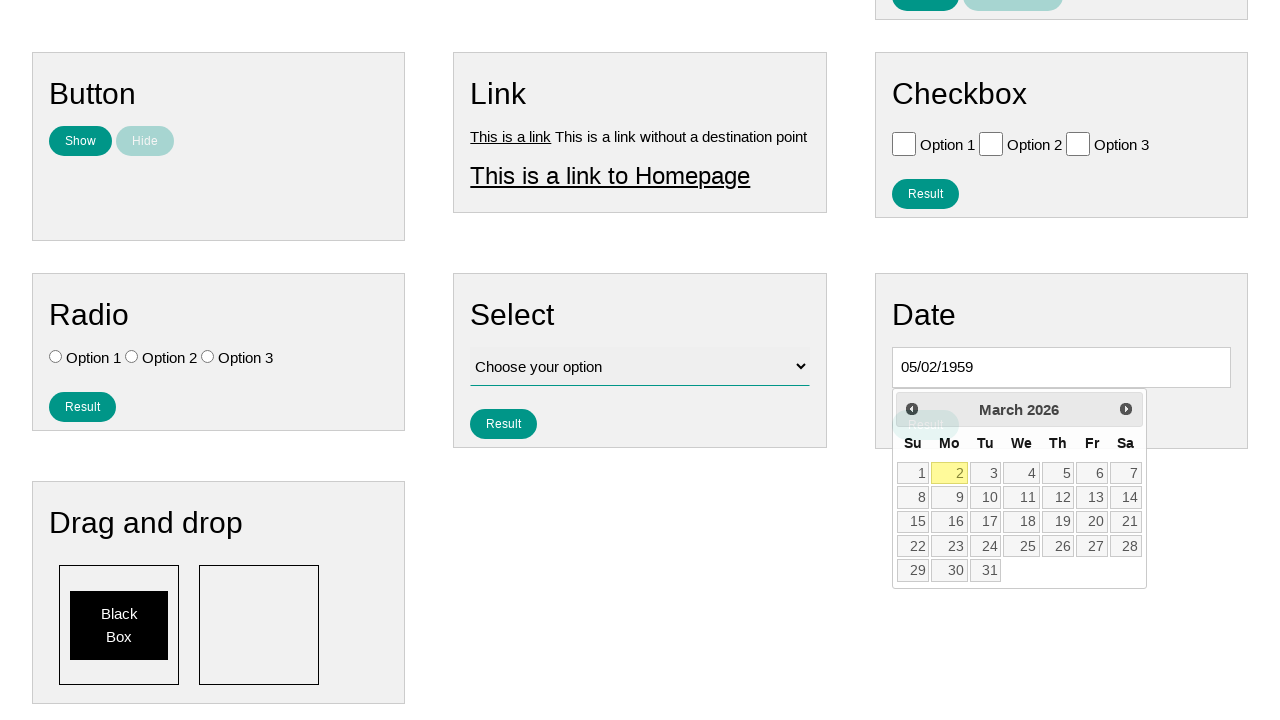

Clicked result button to submit date at (925, 425) on #result_button_date
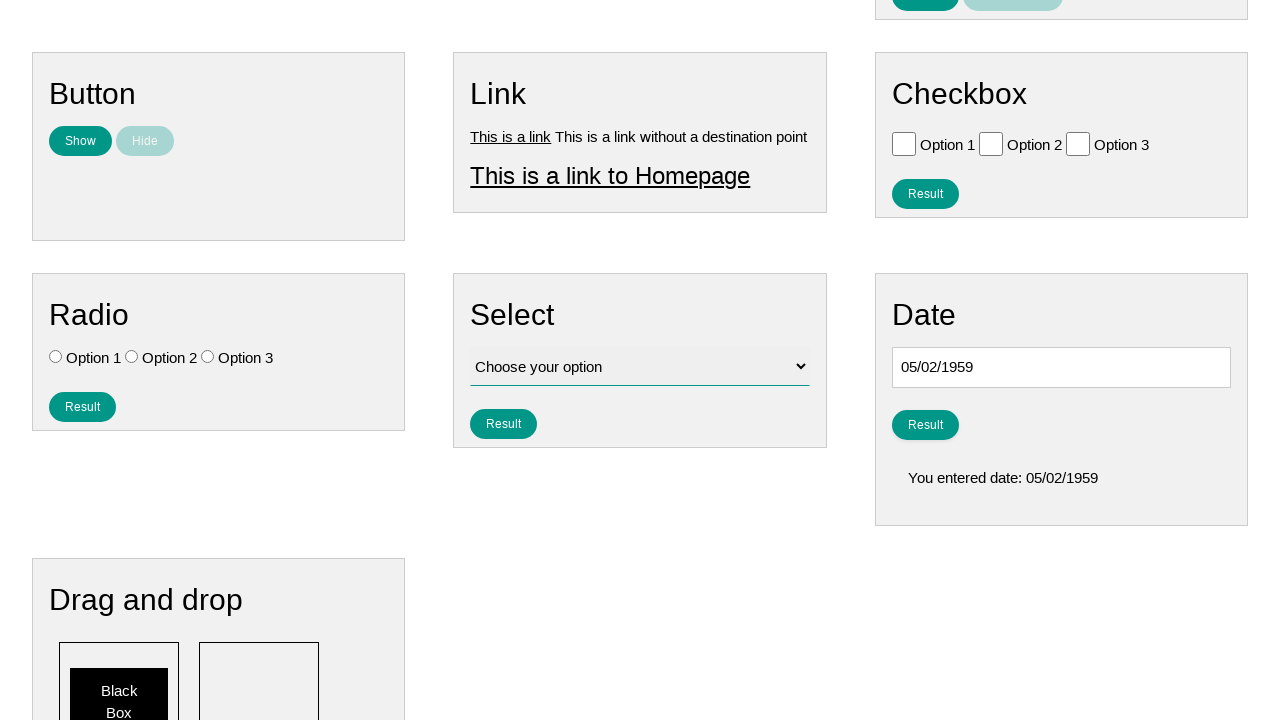

Located result element #result_date
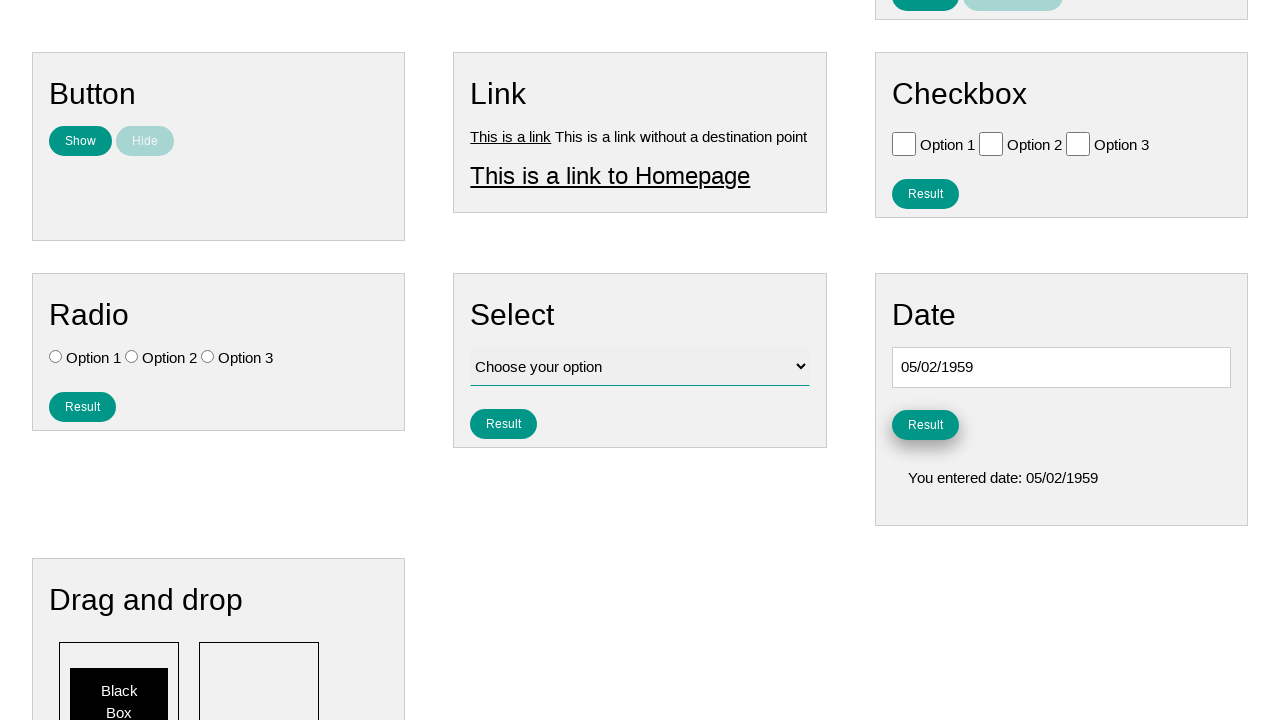

Verified result displays 'You entered date: 05/02/1959'
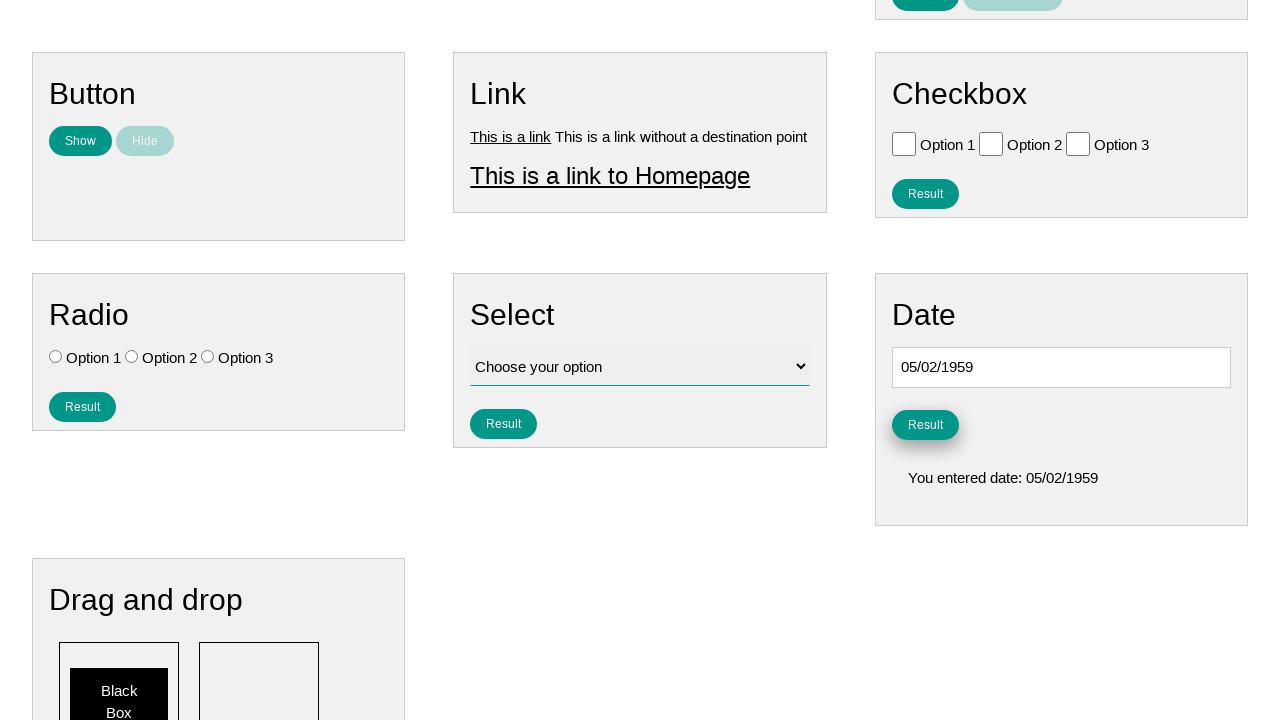

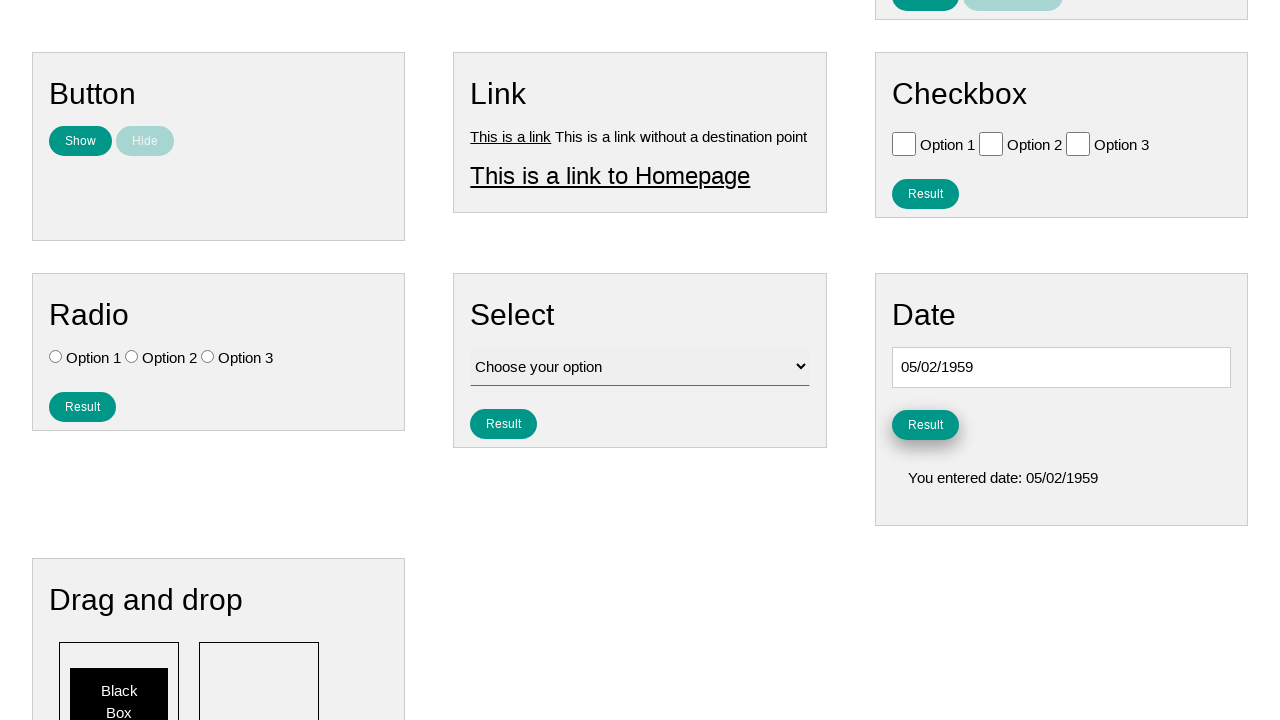